Tests e-commerce functionality by adding a product to cart and verifying it was added correctly

Starting URL: https://bstackdemo.com/

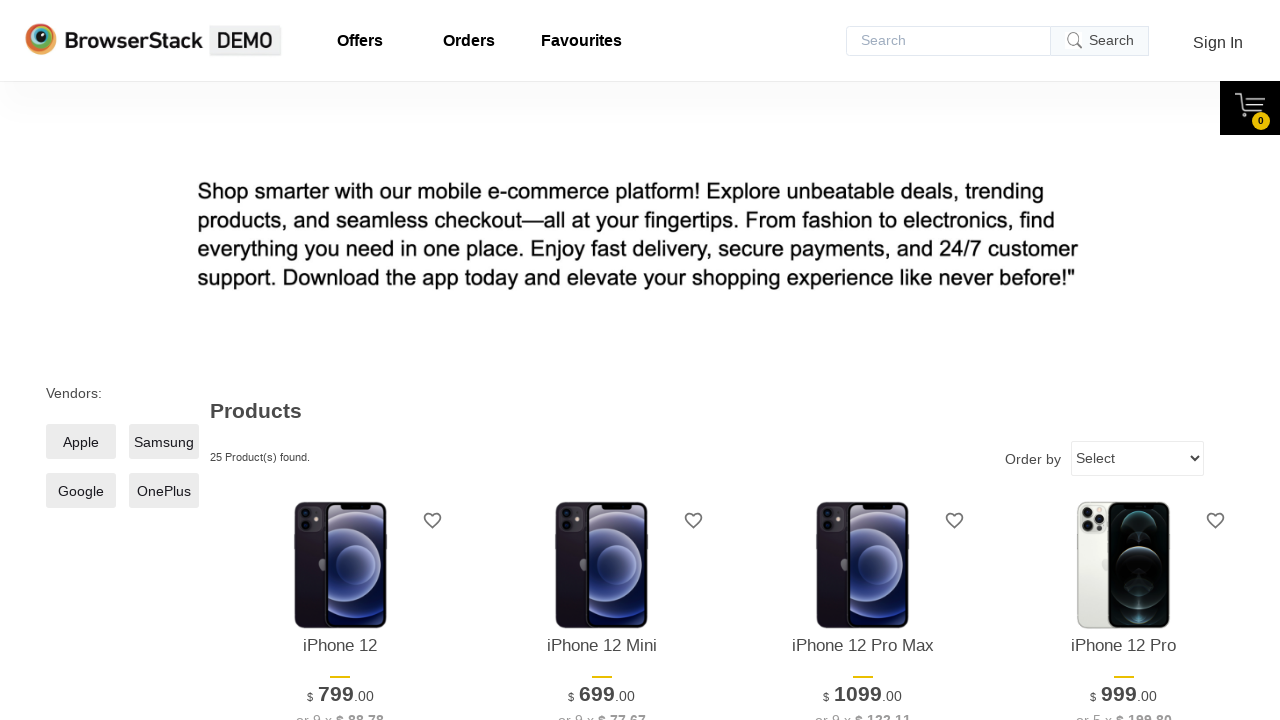

Retrieved product name from product listing
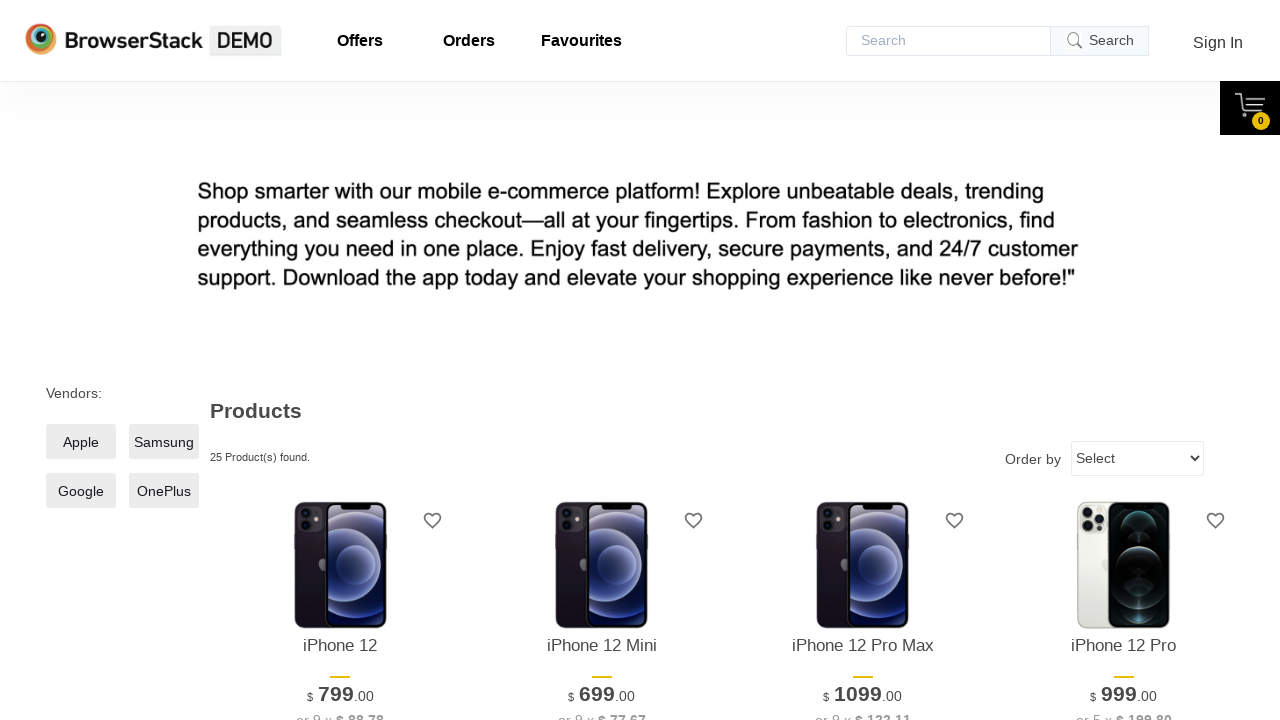

Clicked 'Add to cart' button for first product at (340, 361) on xpath=//*[@id="1"]/div[4]
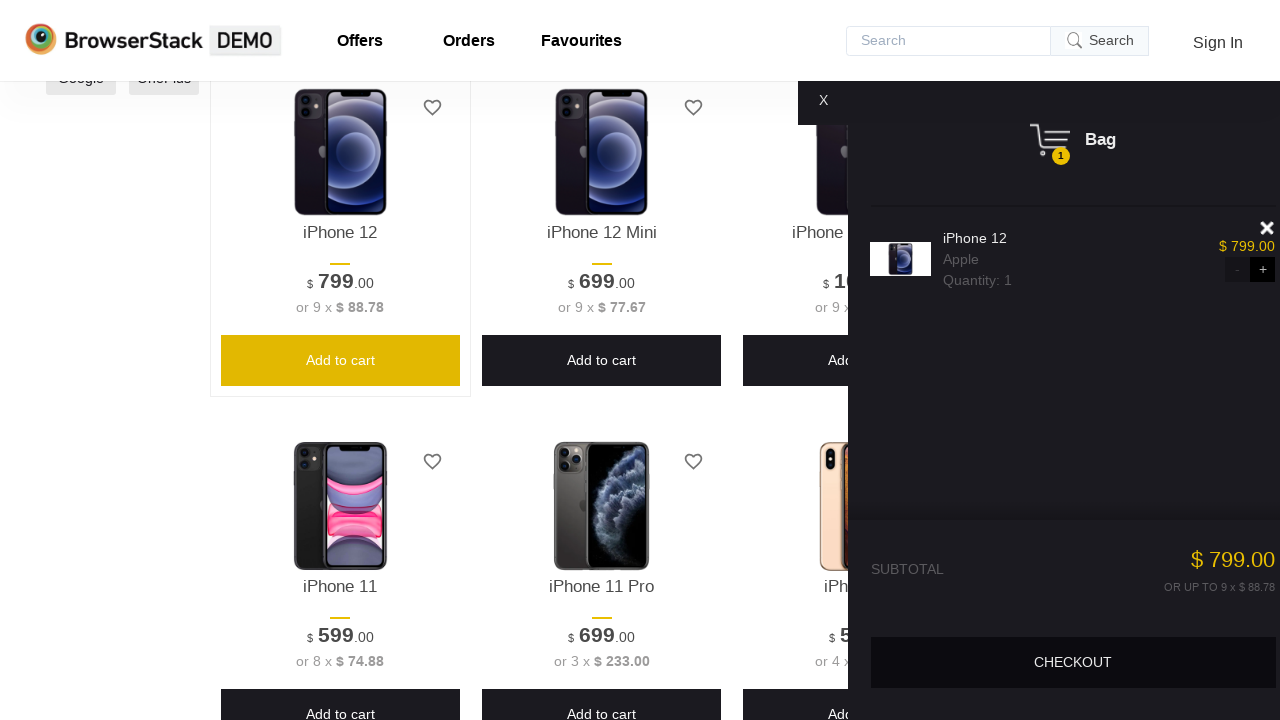

Cart pane appeared and loaded
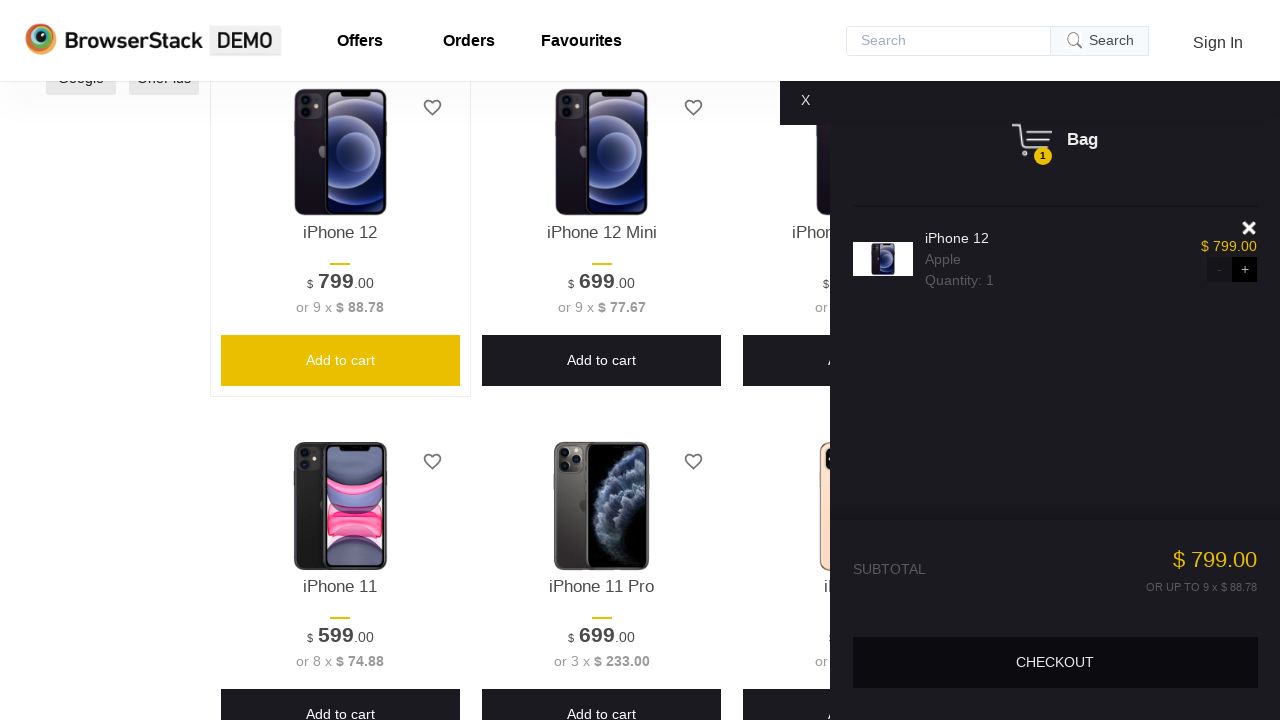

Retrieved product name from cart
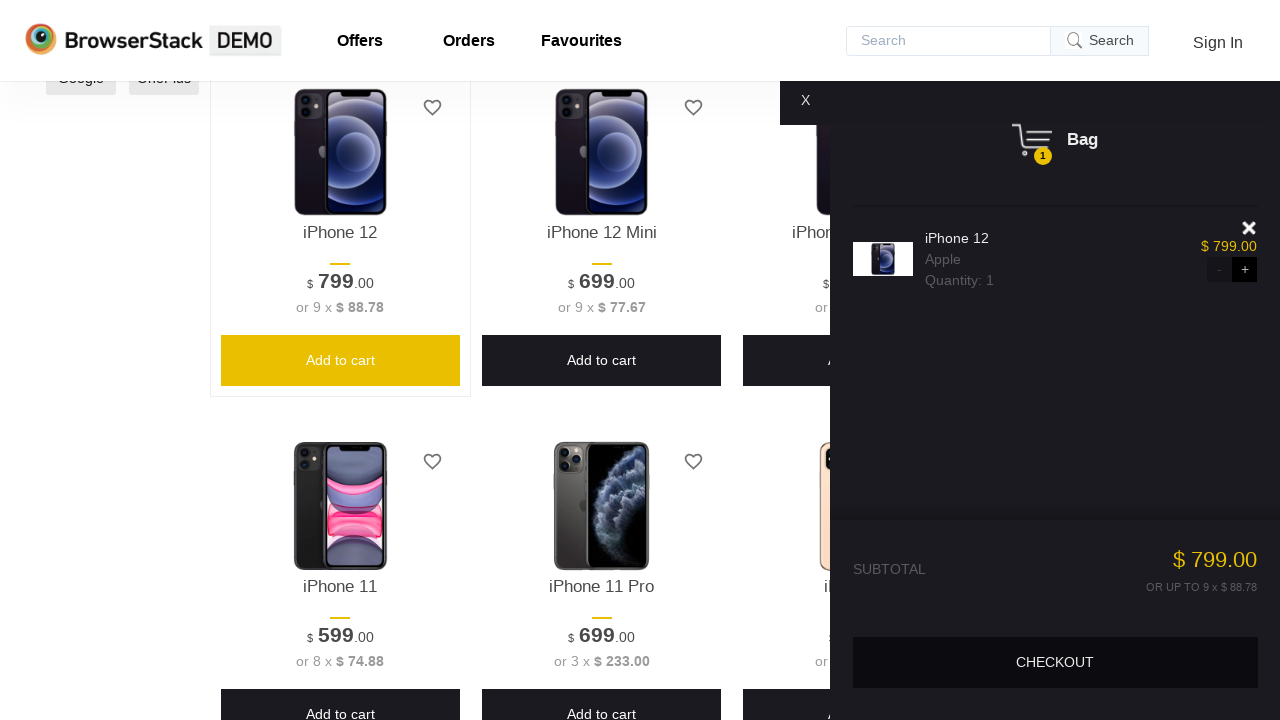

Verified that product in cart matches product from listing
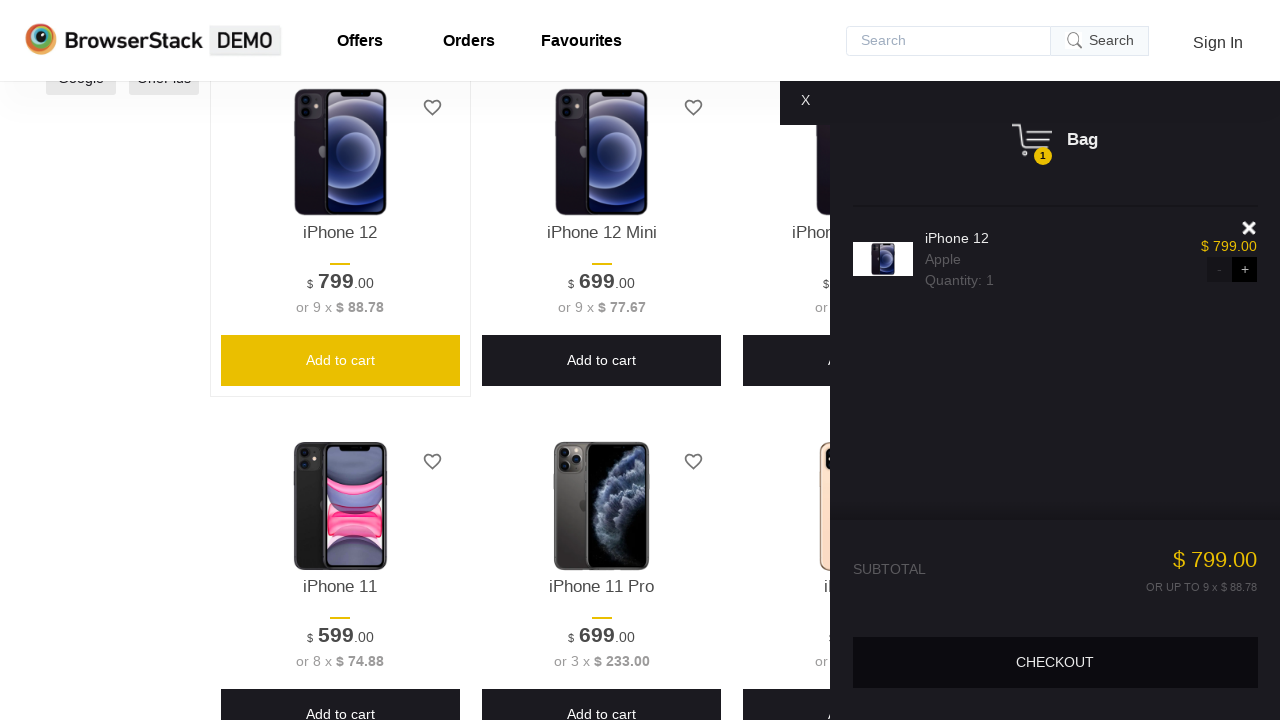

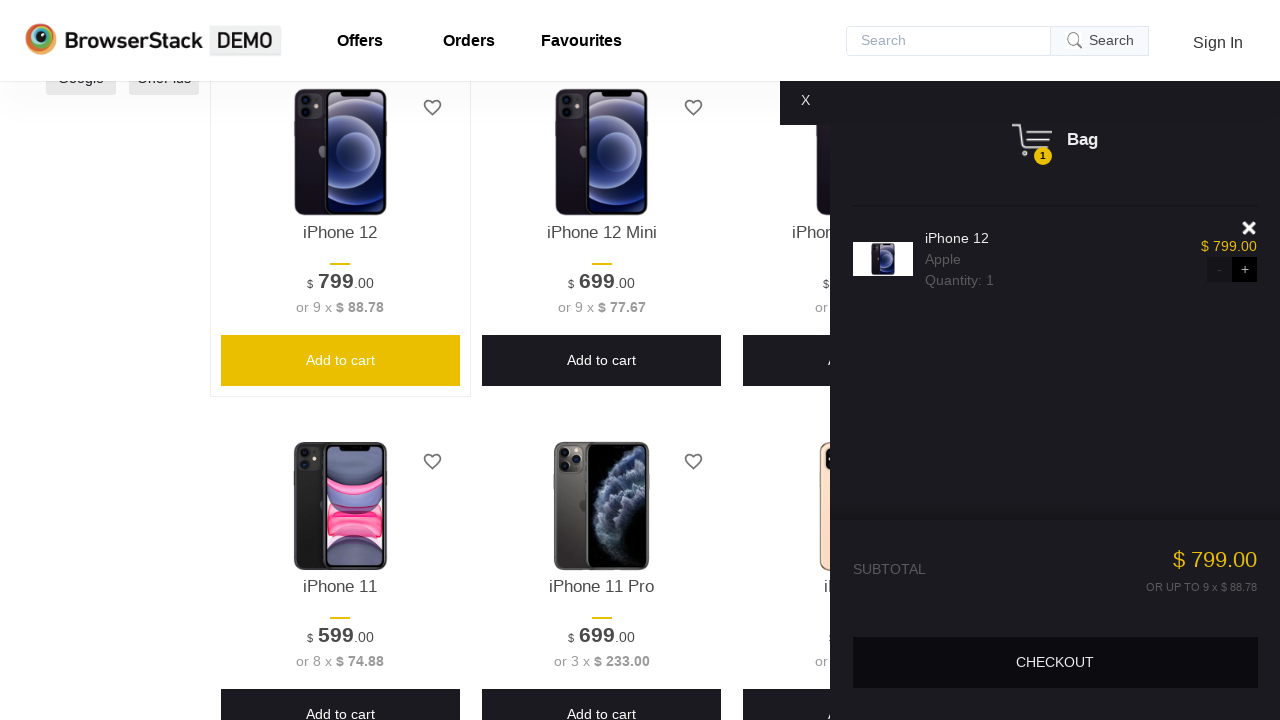